Tests file upload functionality by navigating to the File Upload page, selecting a file, and clicking the upload button to submit it.

Starting URL: https://the-internet.herokuapp.com

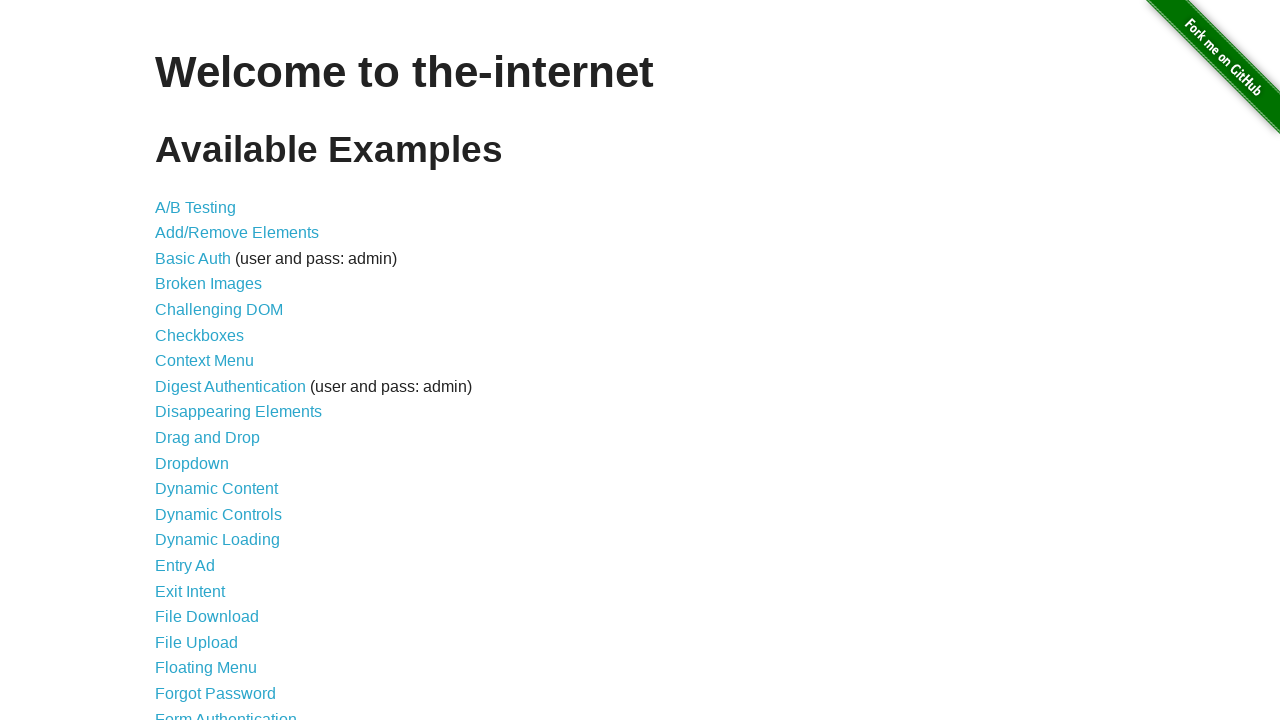

Clicked on File Upload link at (196, 642) on text=File Upload
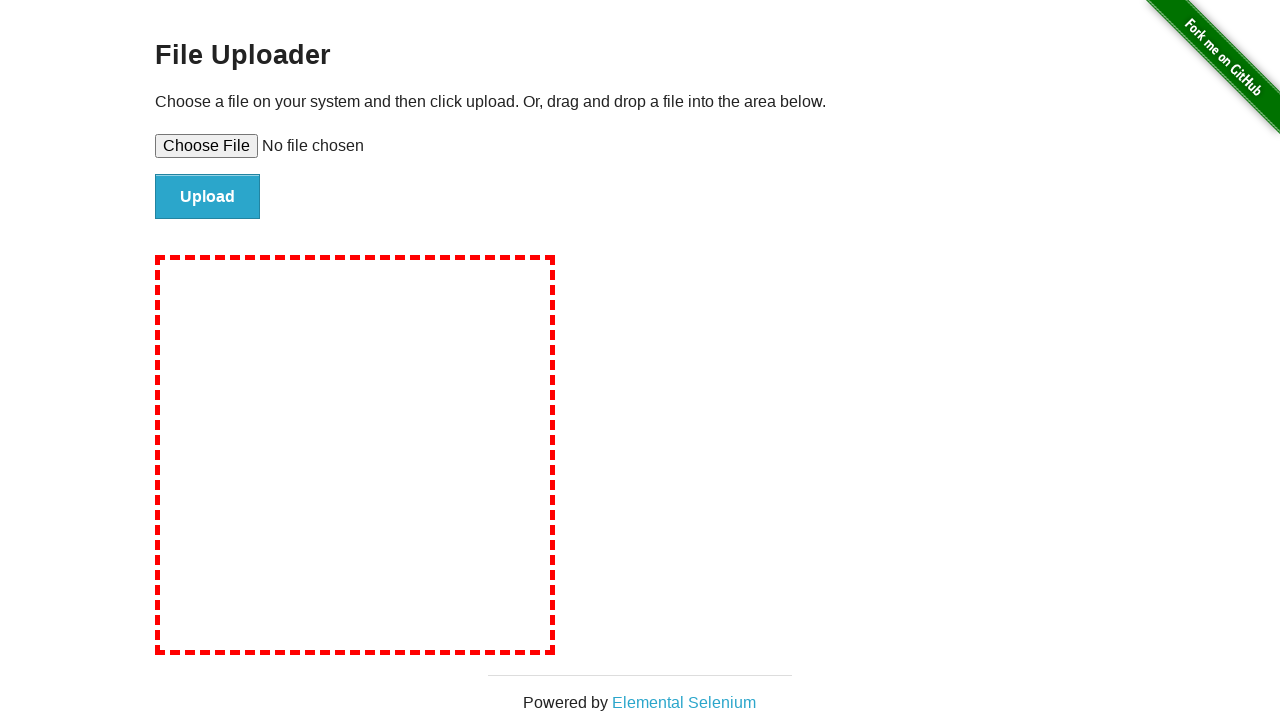

File upload page loaded and file input element is visible
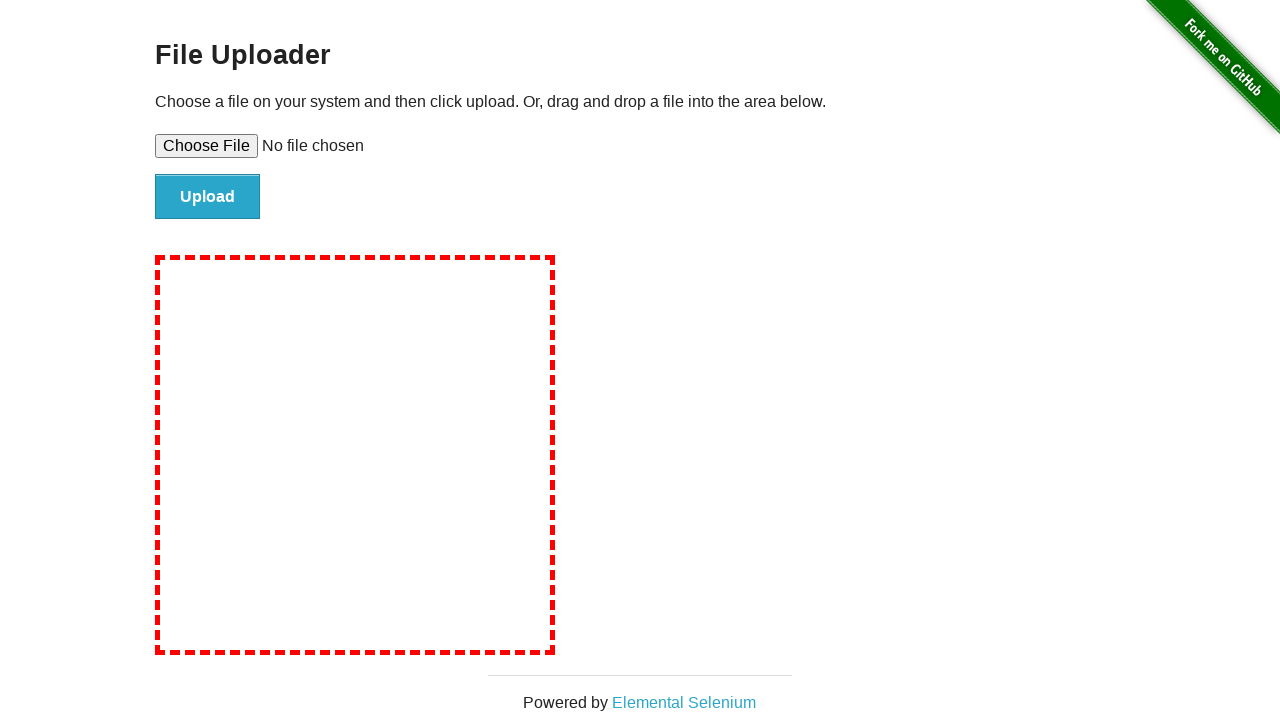

Created temporary test file with content
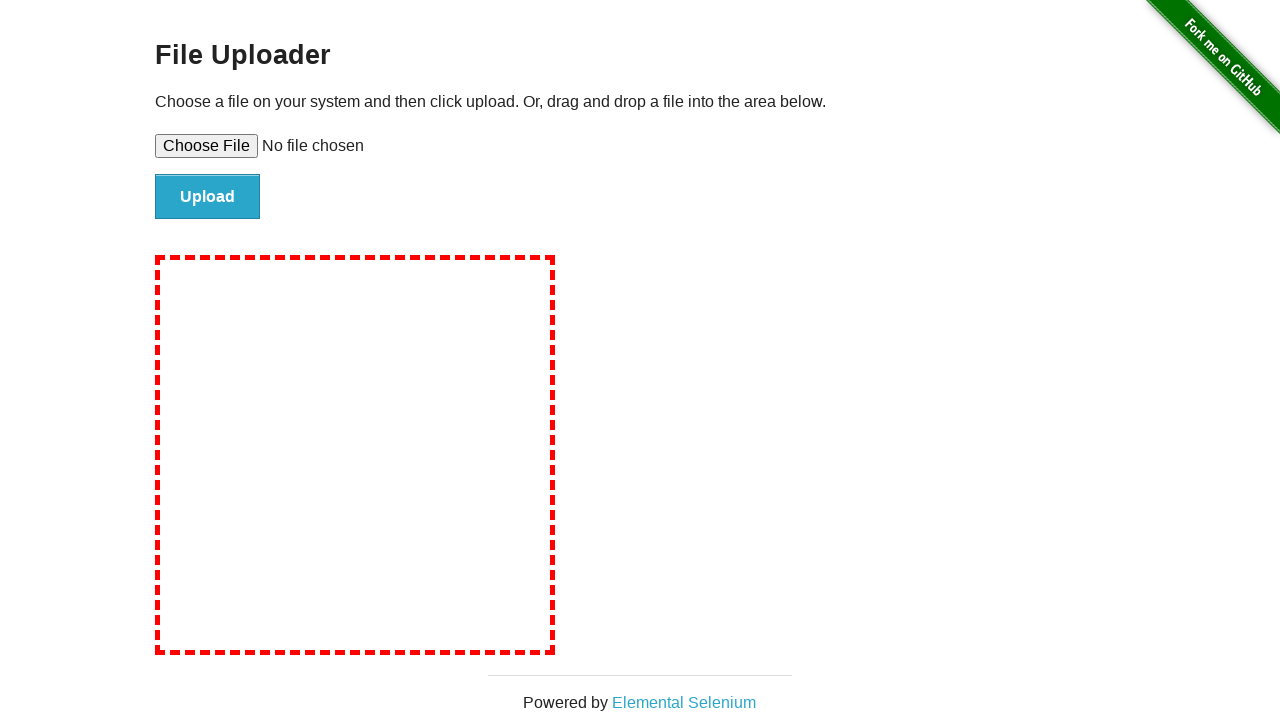

Selected temporary test file for upload
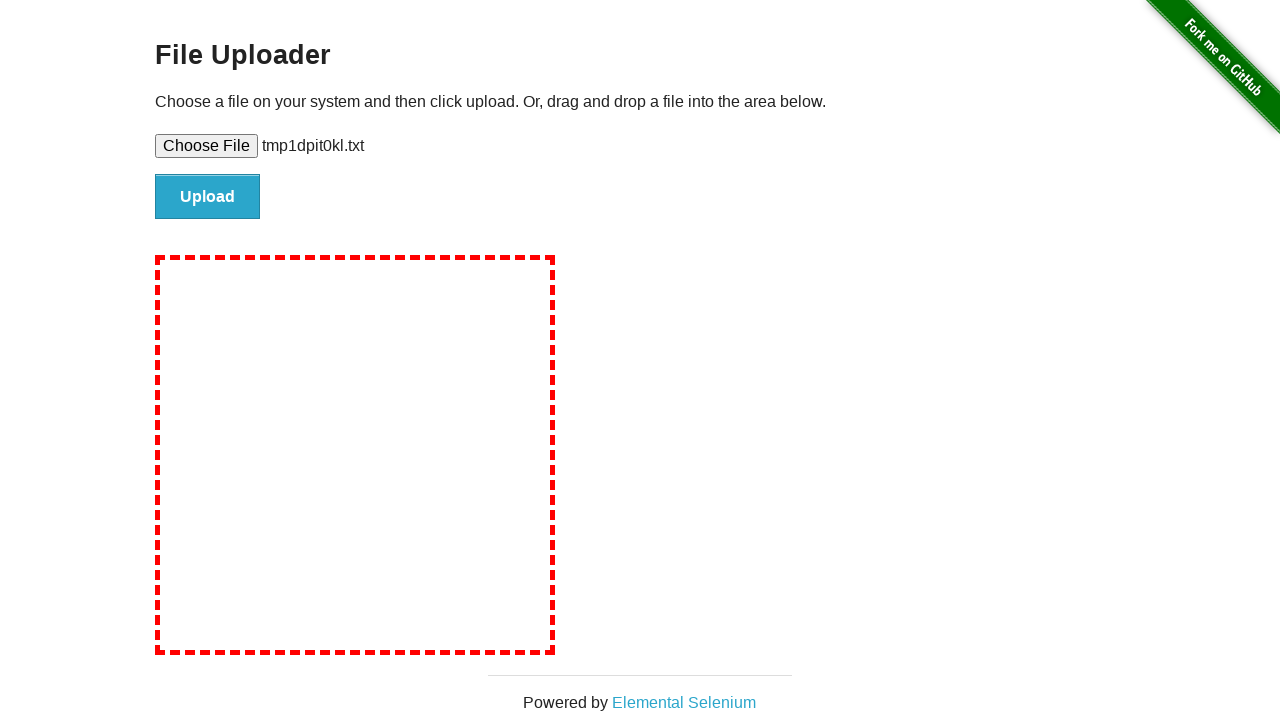

Clicked the upload button to submit the file at (208, 197) on #file-submit
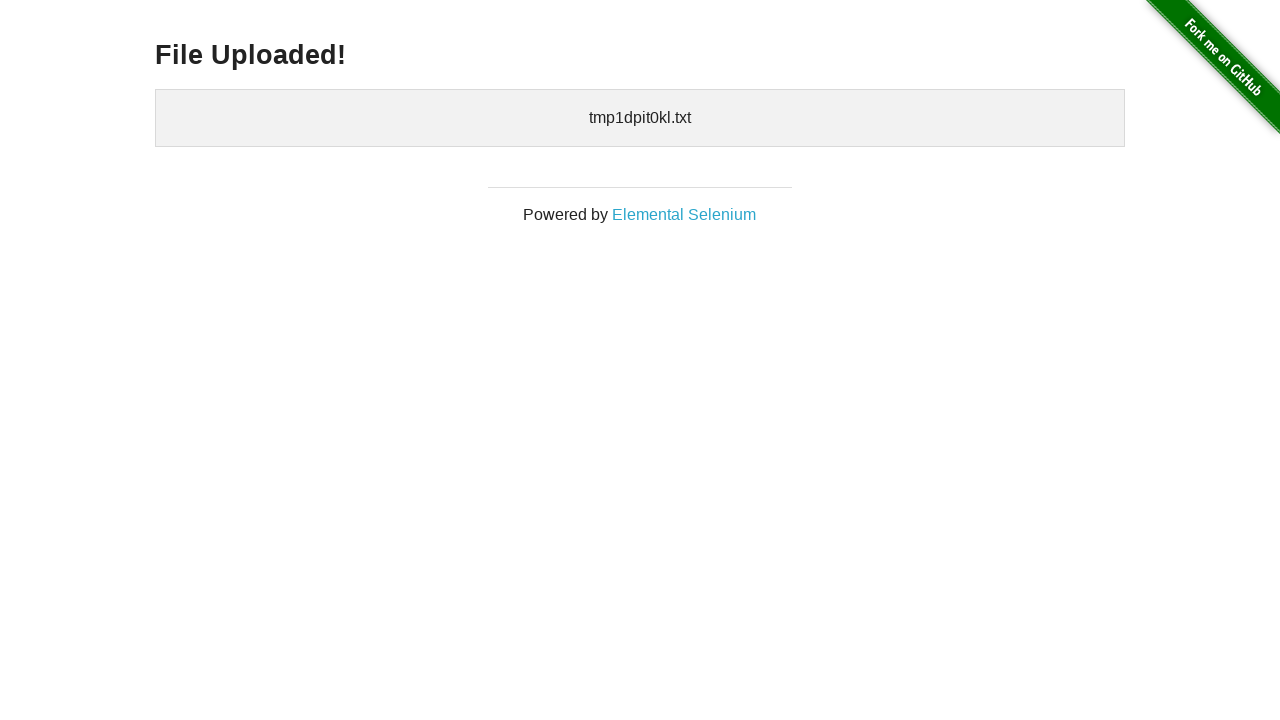

Upload confirmation appeared - file successfully uploaded
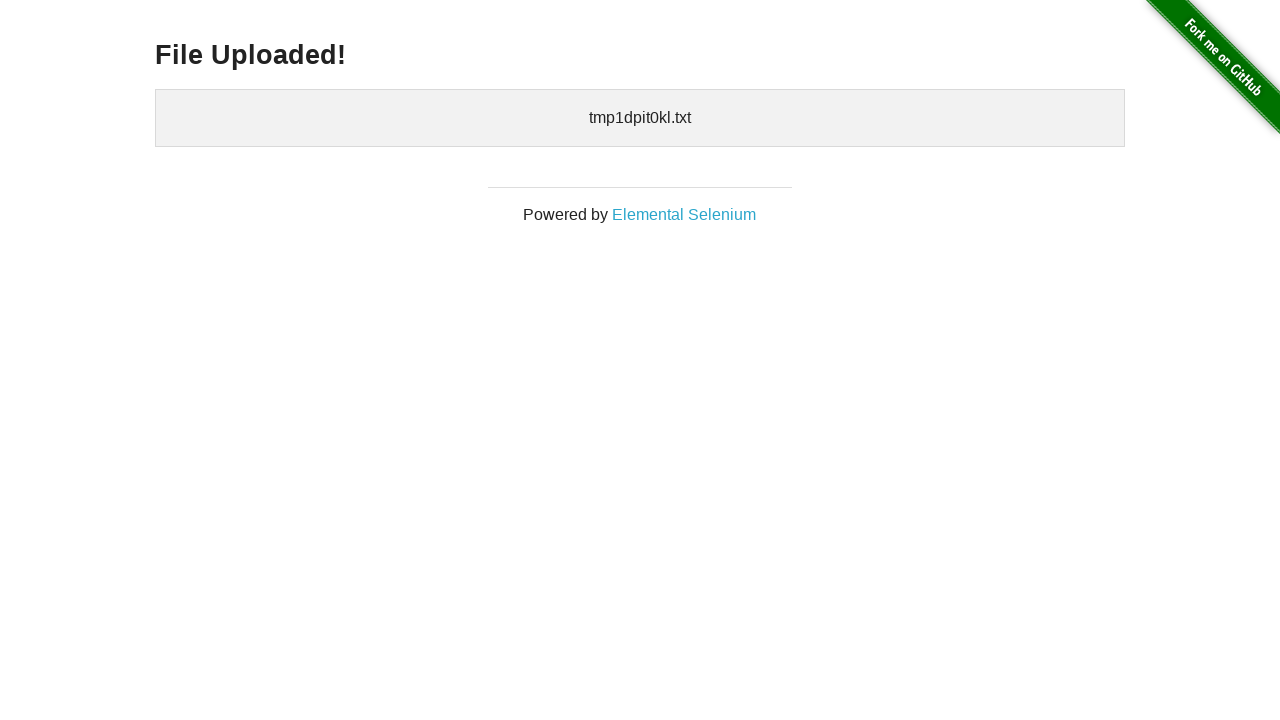

Cleaned up temporary test file
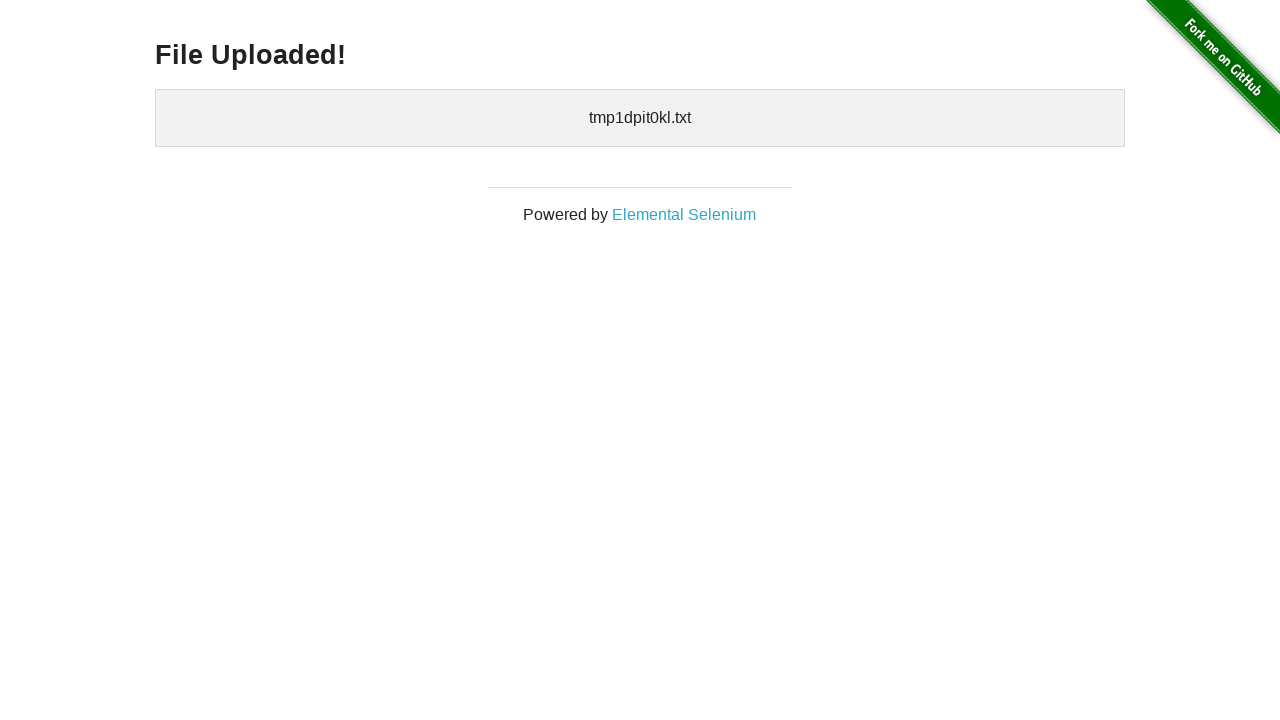

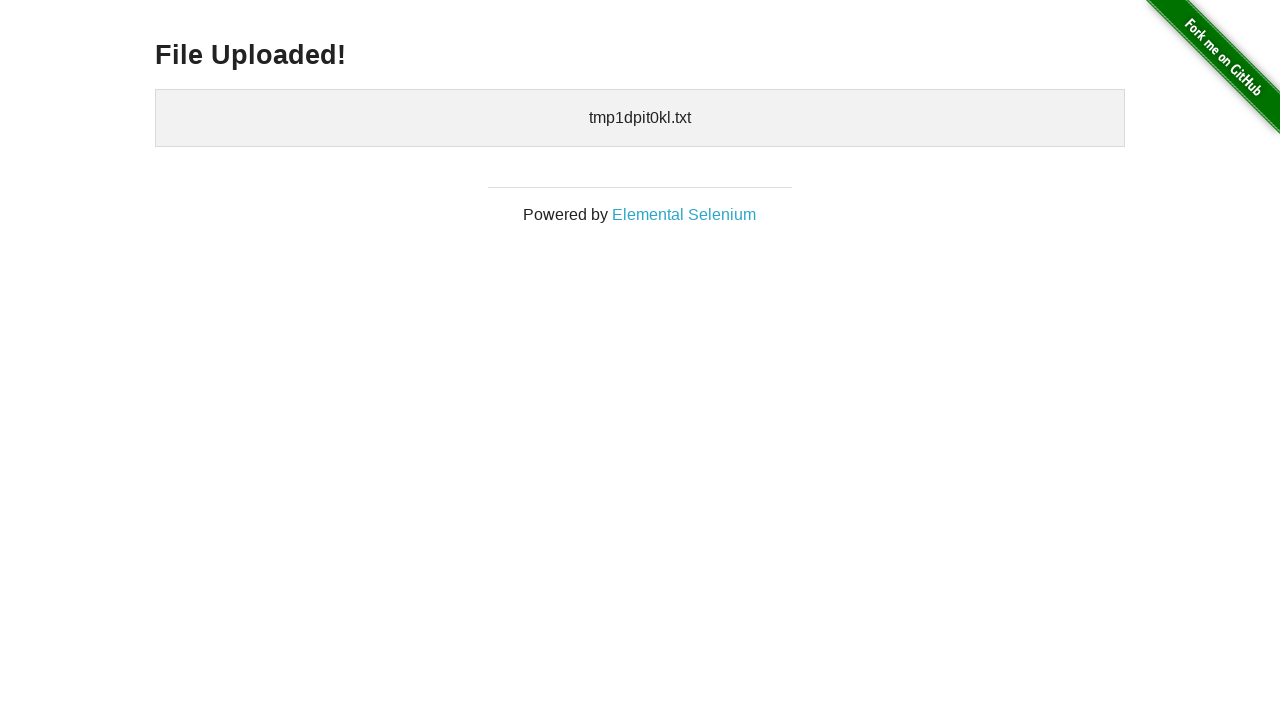